Tests that the currently applied filter is highlighted with the selected class

Starting URL: https://demo.playwright.dev/todomvc

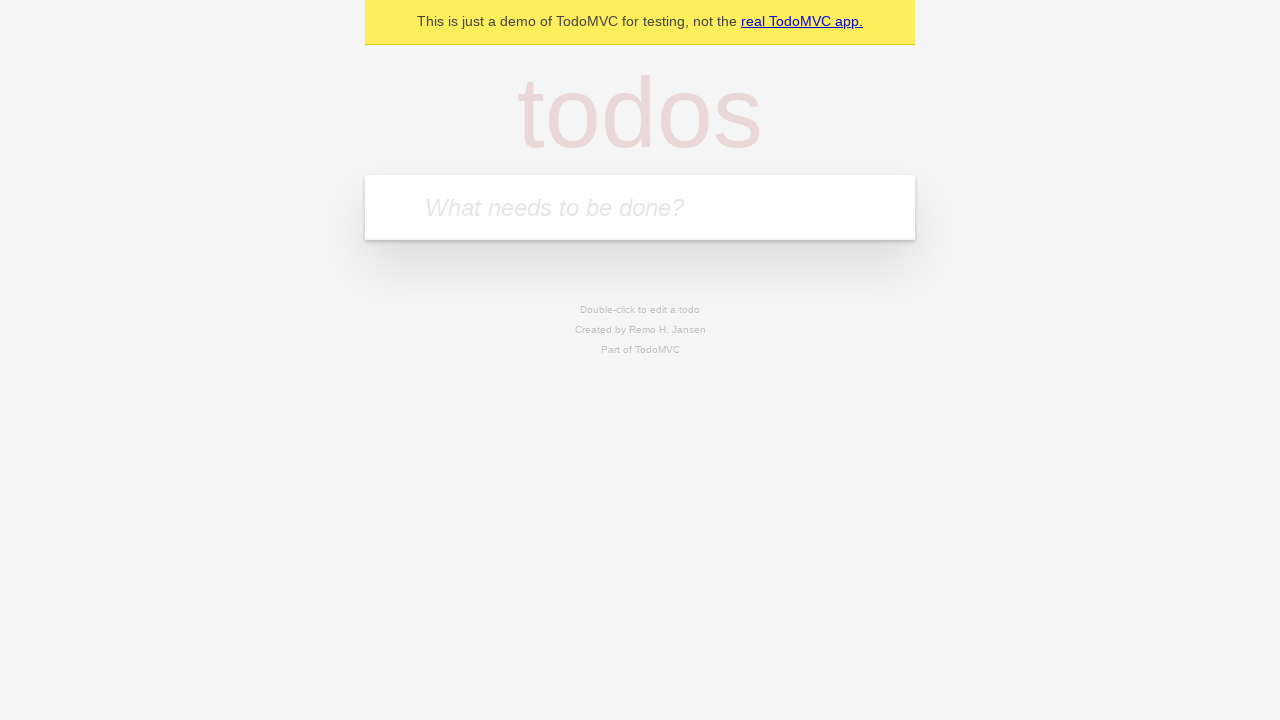

Filled todo input with 'buy some cheese' on internal:attr=[placeholder="What needs to be done?"i]
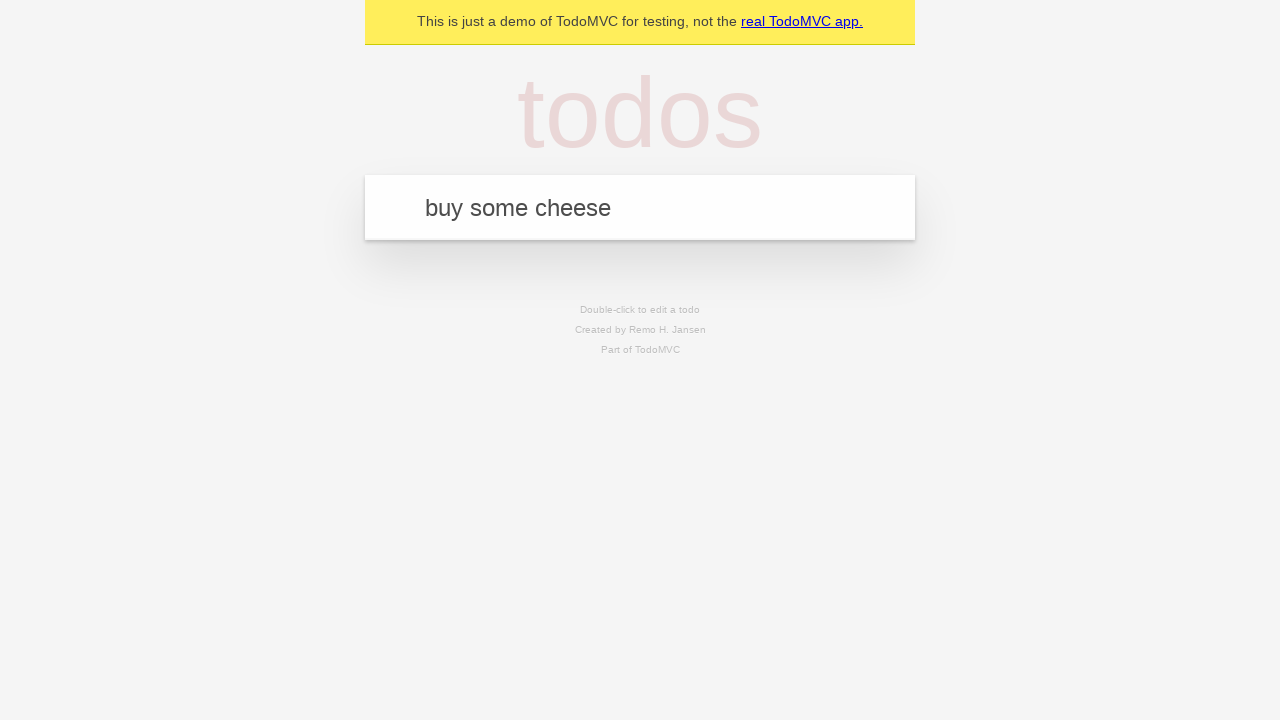

Pressed Enter to add todo 'buy some cheese' on internal:attr=[placeholder="What needs to be done?"i]
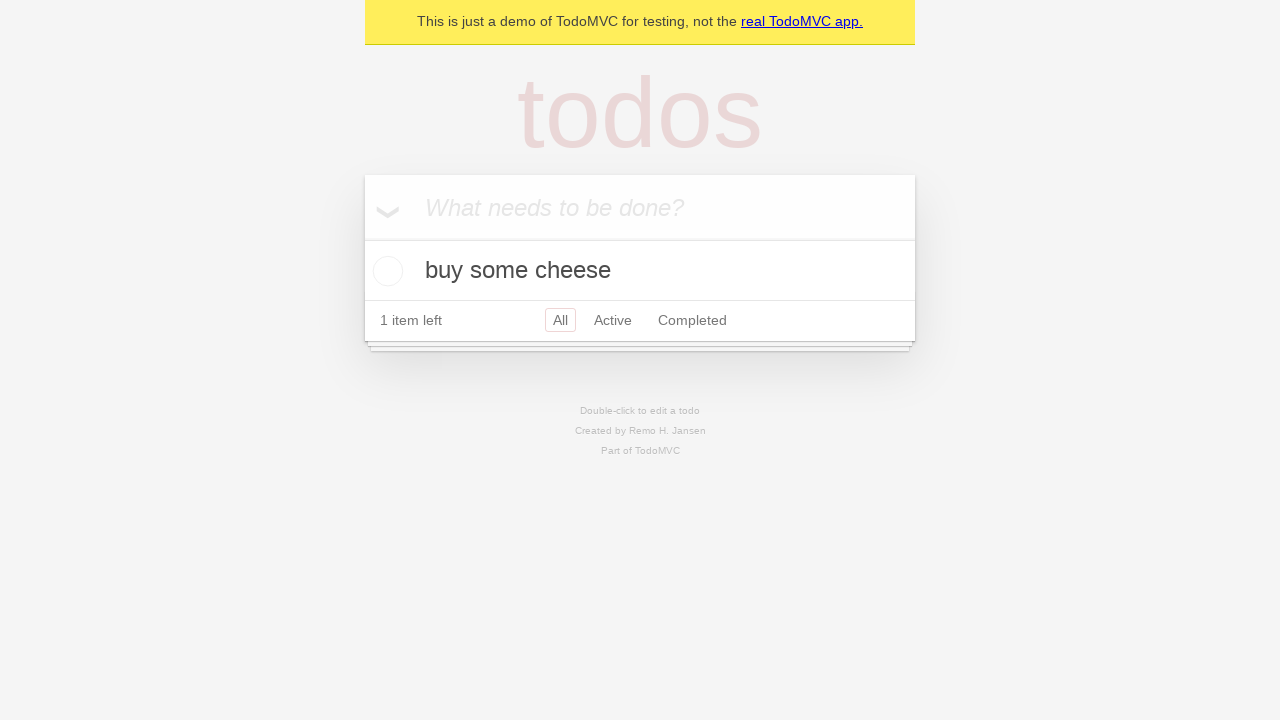

Filled todo input with 'feed the cat' on internal:attr=[placeholder="What needs to be done?"i]
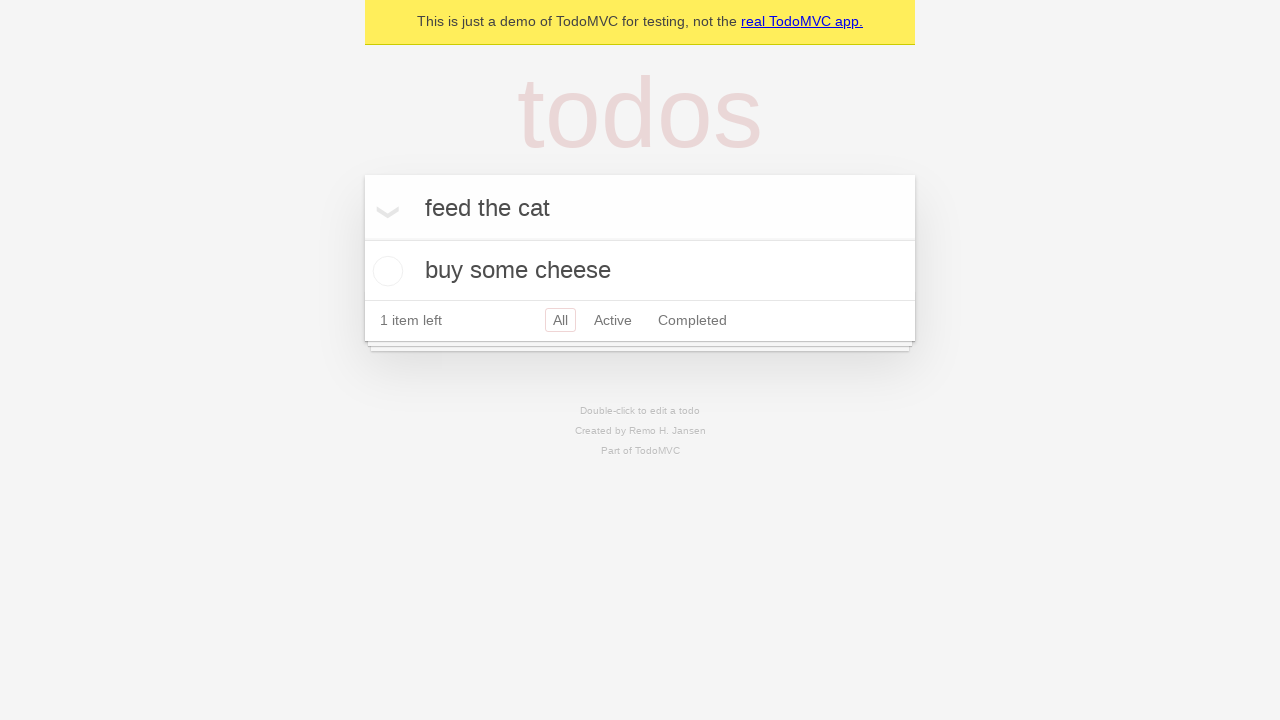

Pressed Enter to add todo 'feed the cat' on internal:attr=[placeholder="What needs to be done?"i]
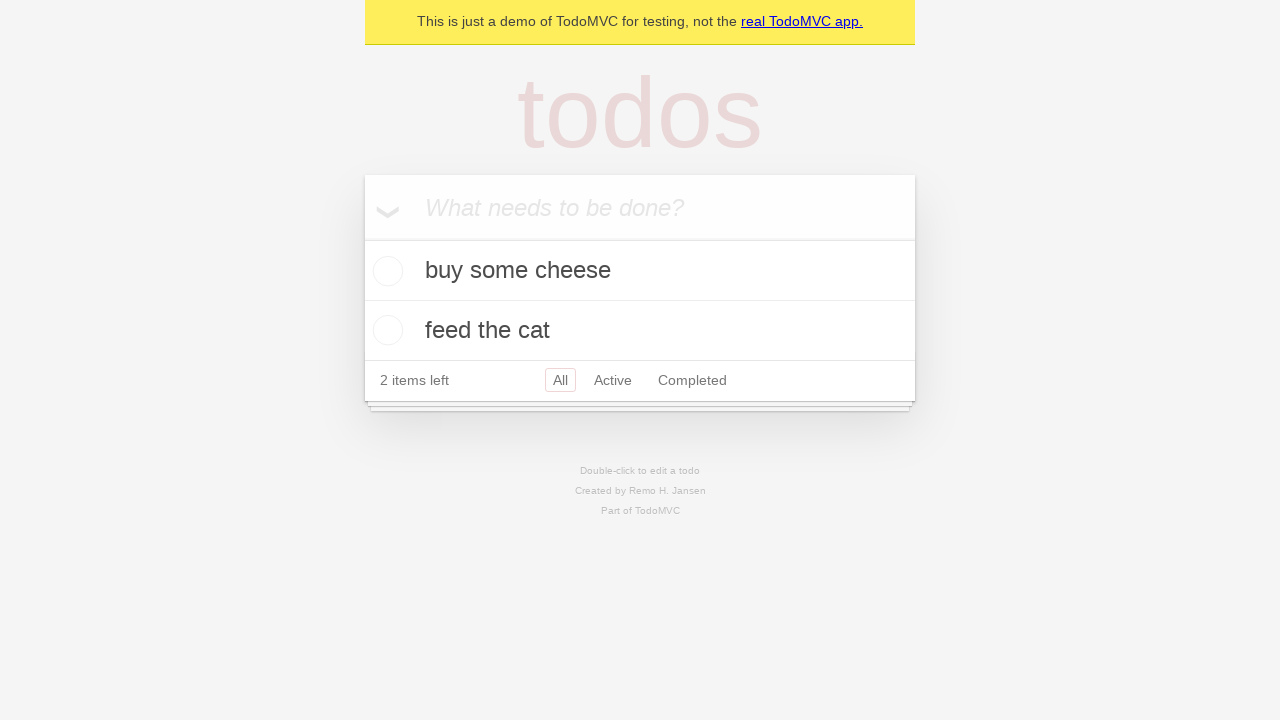

Filled todo input with 'book a doctors appointment' on internal:attr=[placeholder="What needs to be done?"i]
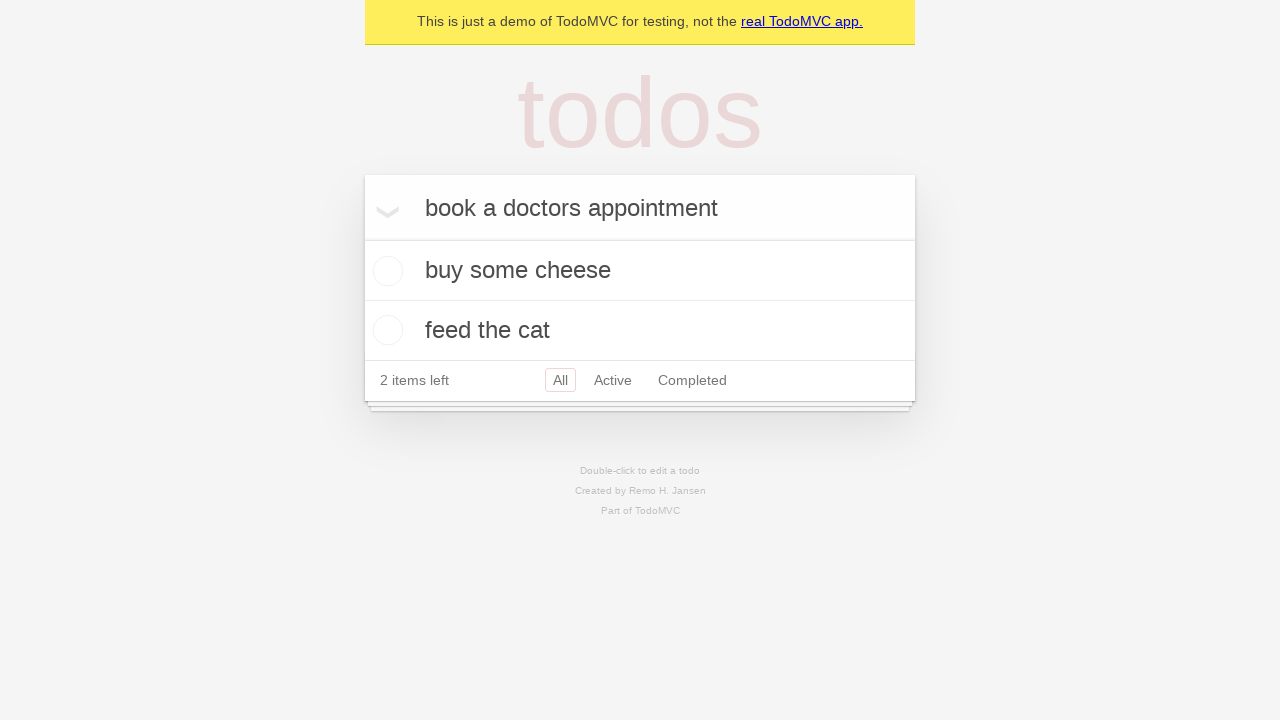

Pressed Enter to add todo 'book a doctors appointment' on internal:attr=[placeholder="What needs to be done?"i]
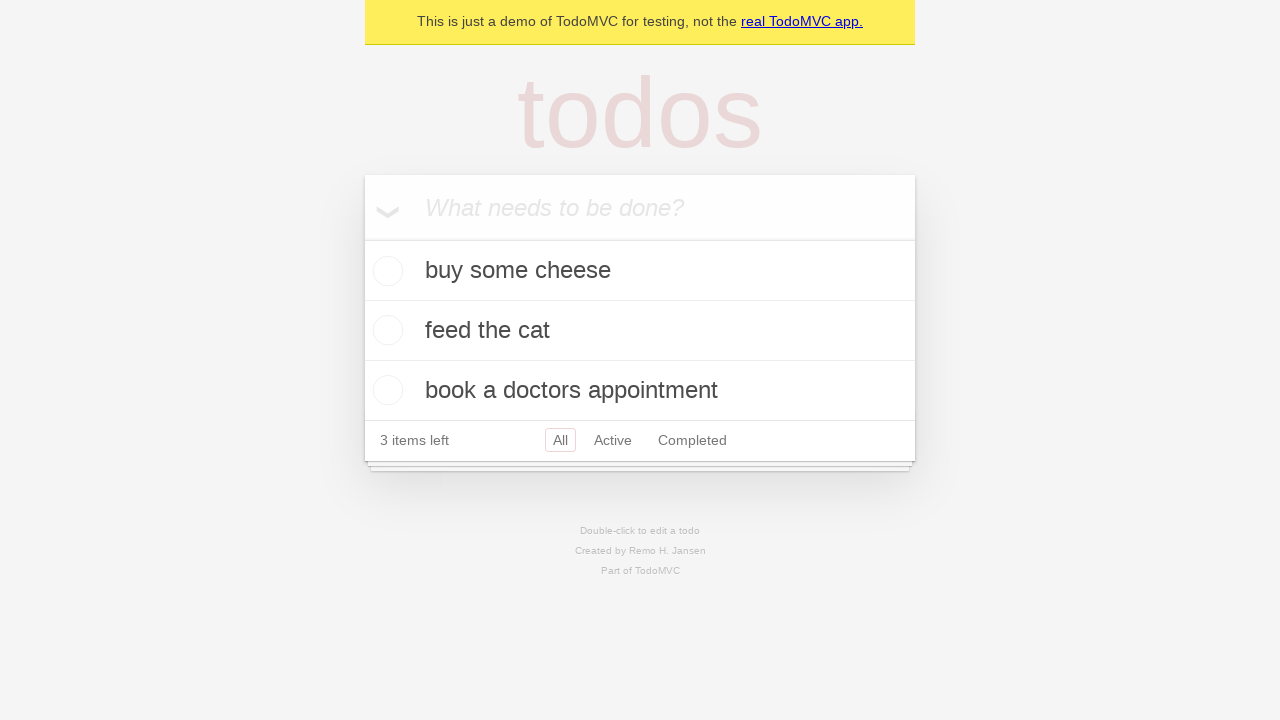

Clicked Active filter link at (613, 440) on internal:role=link[name="Active"i]
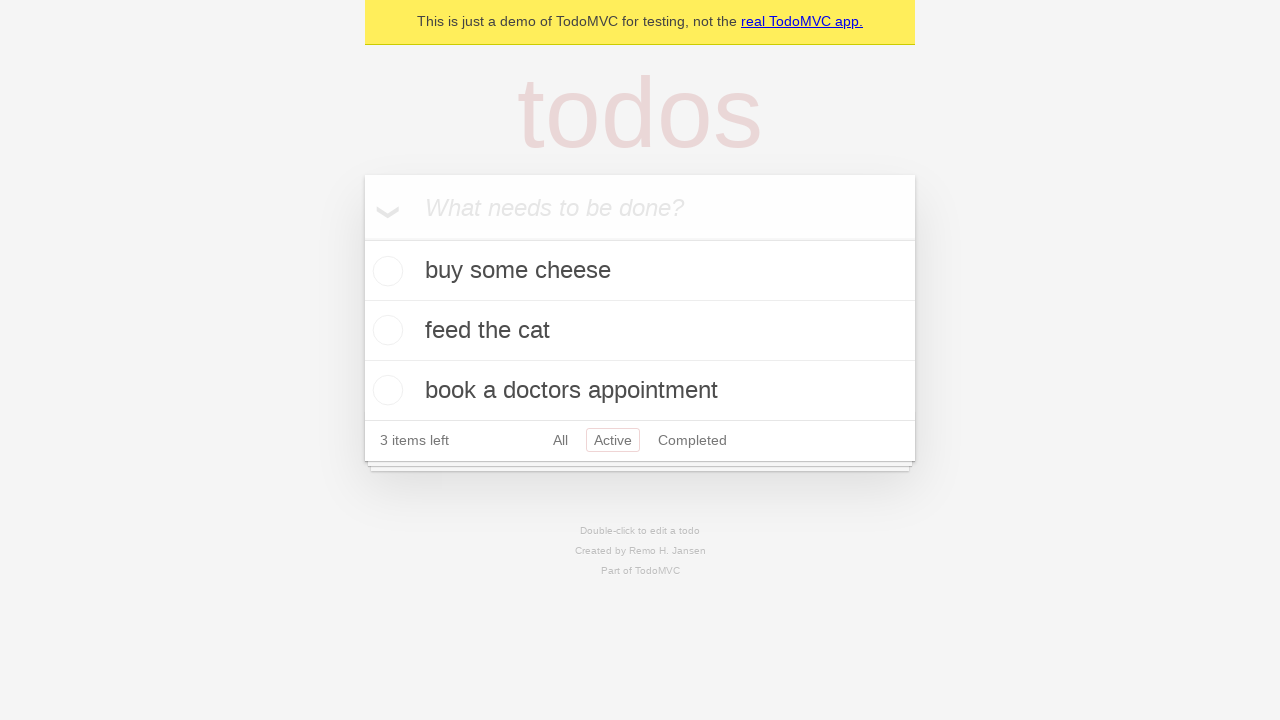

Clicked Completed filter link to verify it becomes highlighted with selected class at (692, 440) on internal:role=link[name="Completed"i]
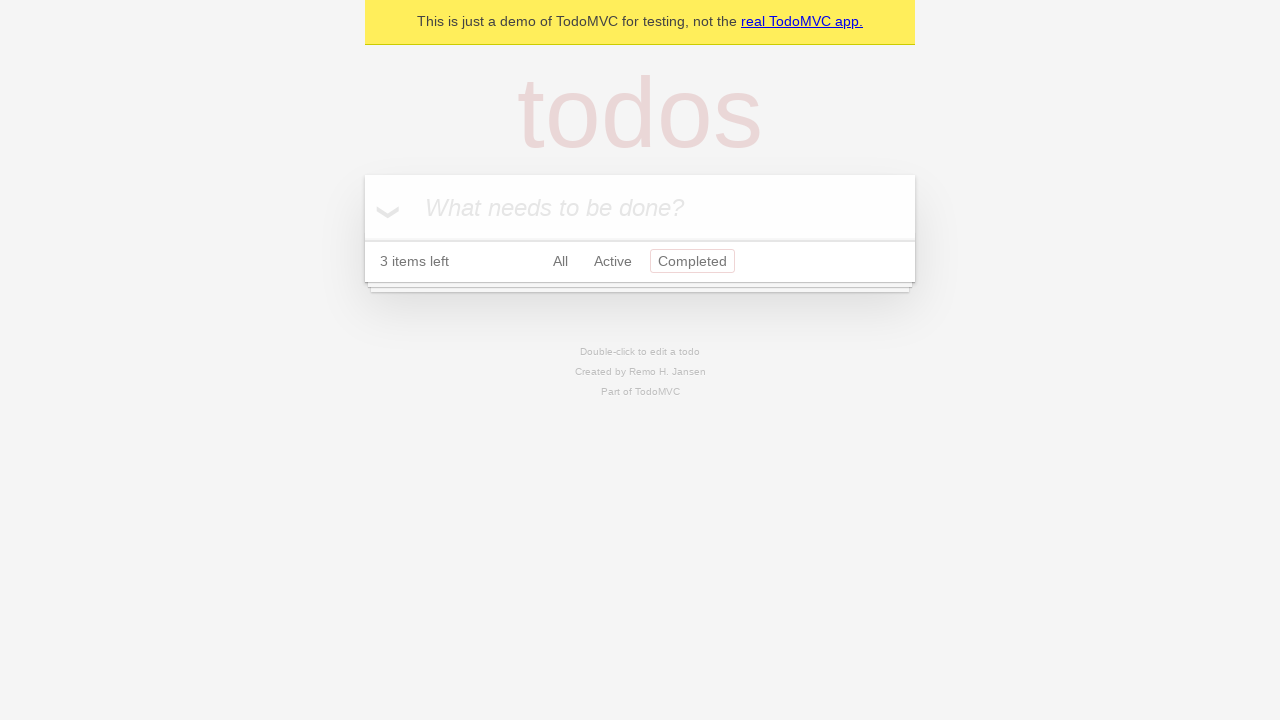

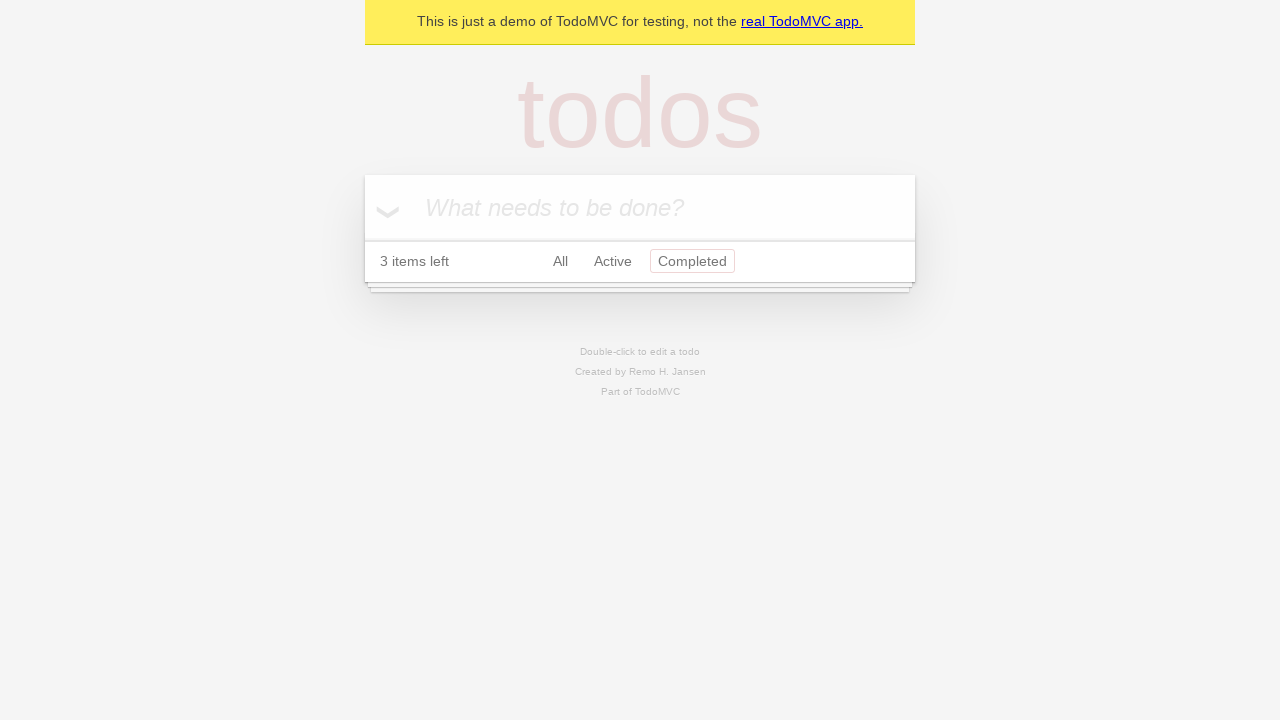